Tests right-click context menu functionality by performing a context click on a designated area, verifying the alert message, dismissing the alert, then clicking a link to navigate to a new tab and verifying the page heading.

Starting URL: https://the-internet.herokuapp.com/context_menu

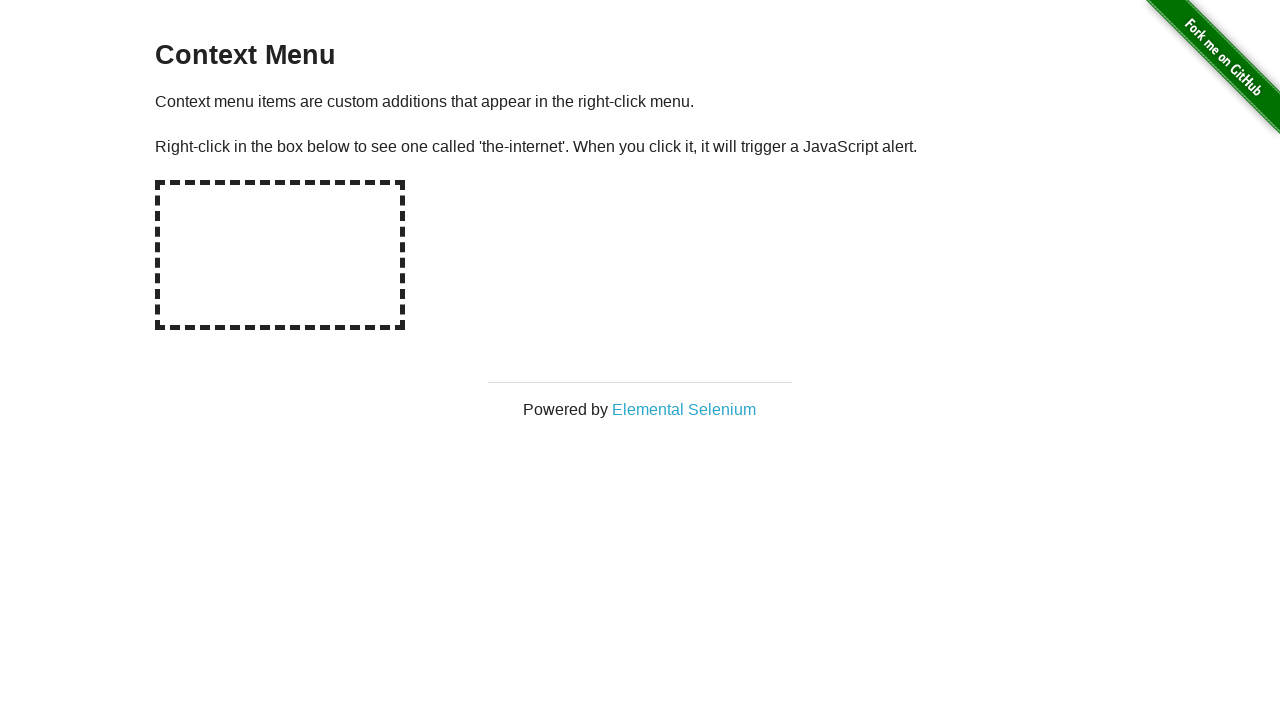

Right-clicked on hot-spot area to trigger context menu at (280, 255) on #hot-spot
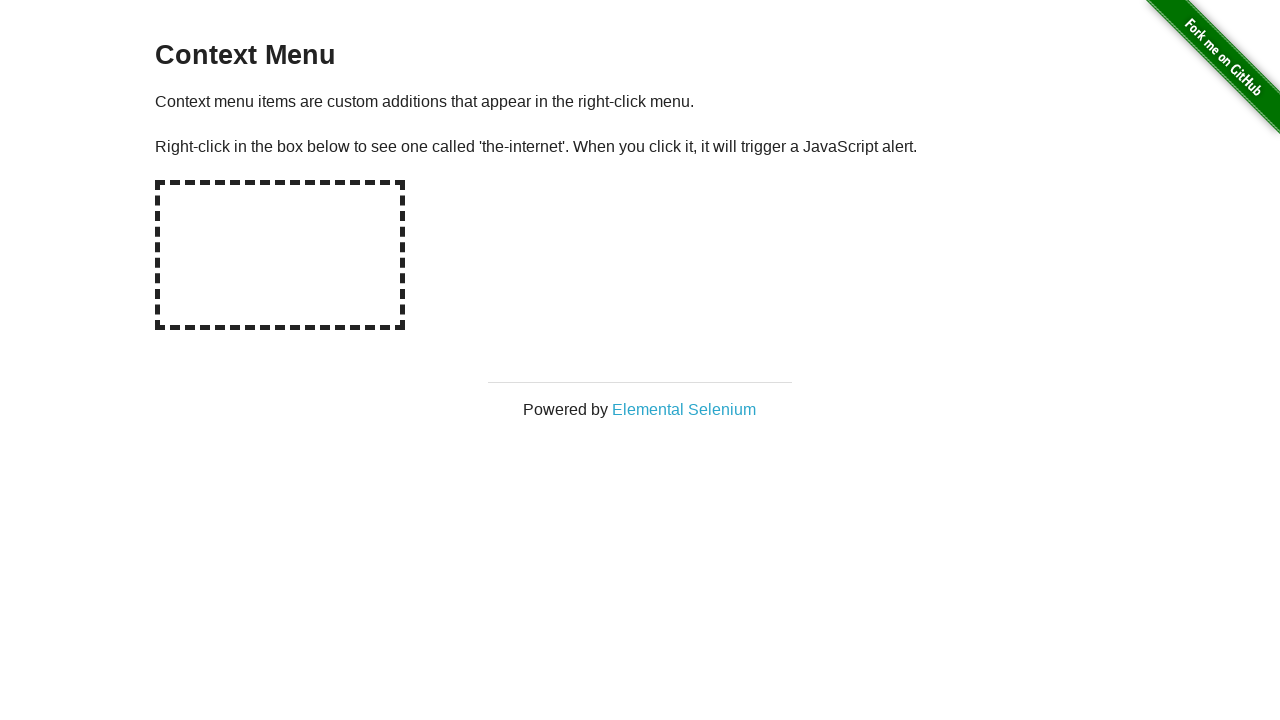

Evaluated alert text from window object
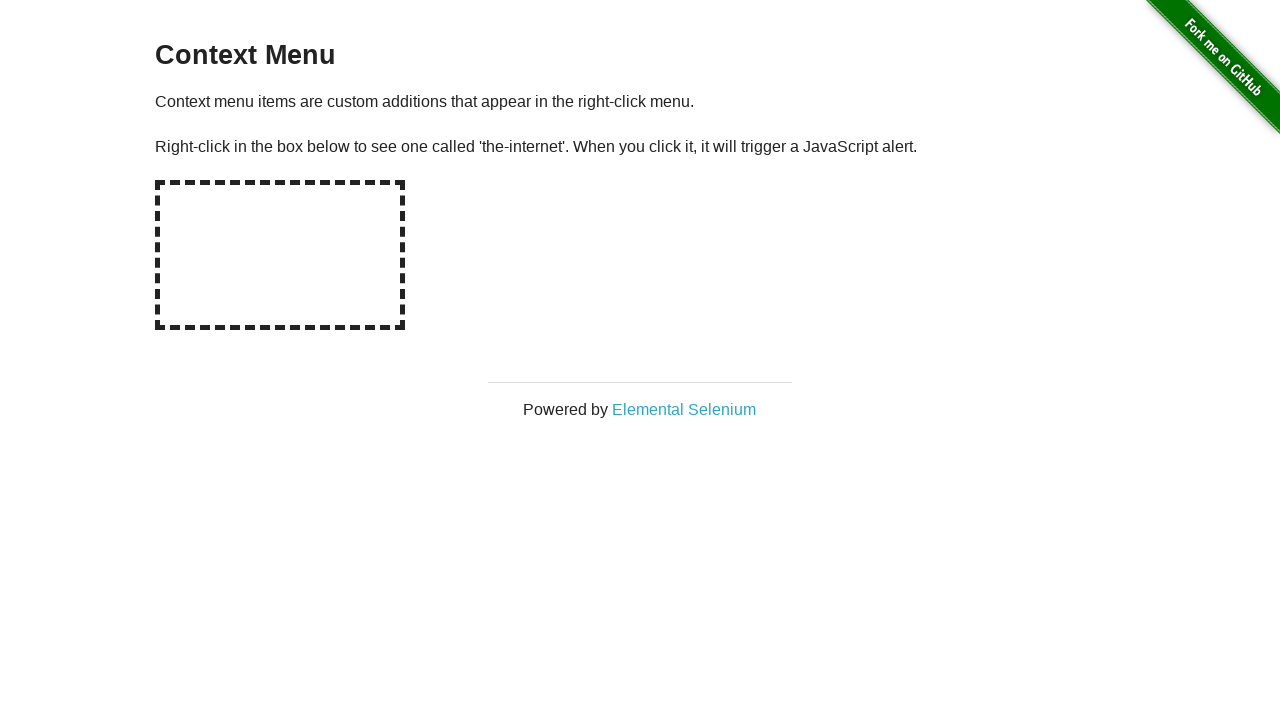

Set up dialog handler to accept dialogs
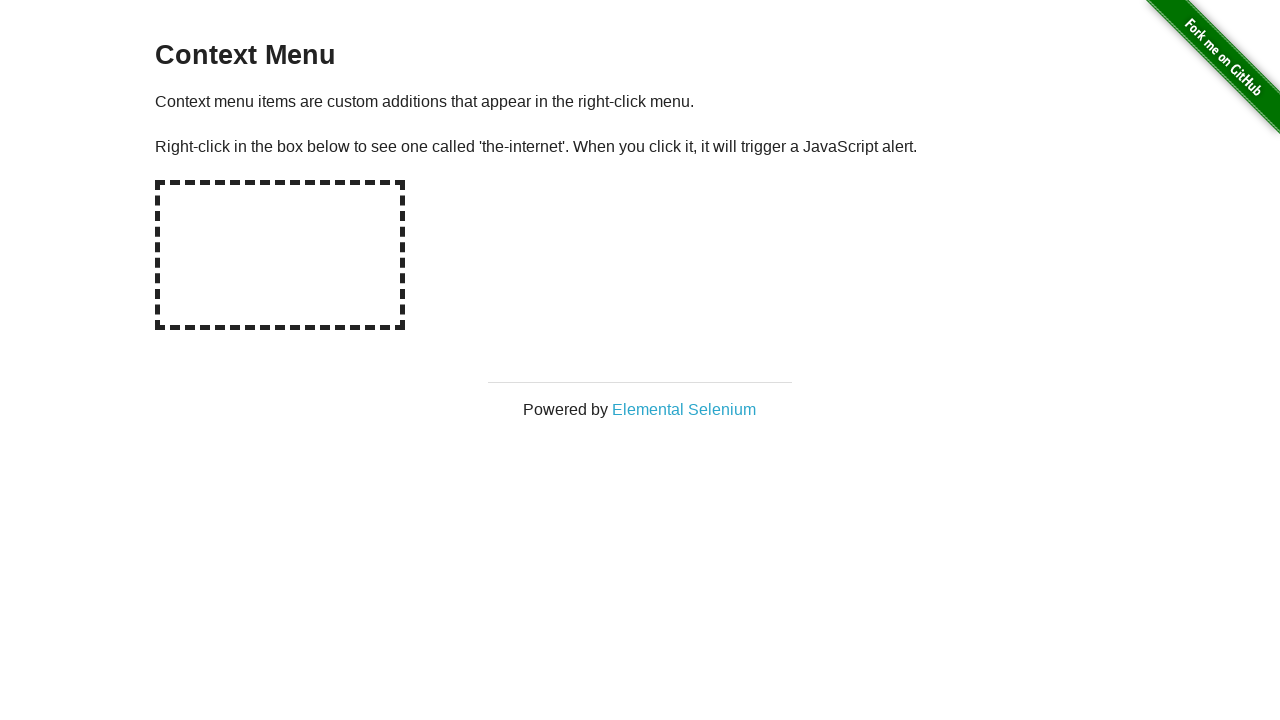

Right-clicked on hot-spot area again to trigger context menu with dialog handler active at (280, 255) on #hot-spot
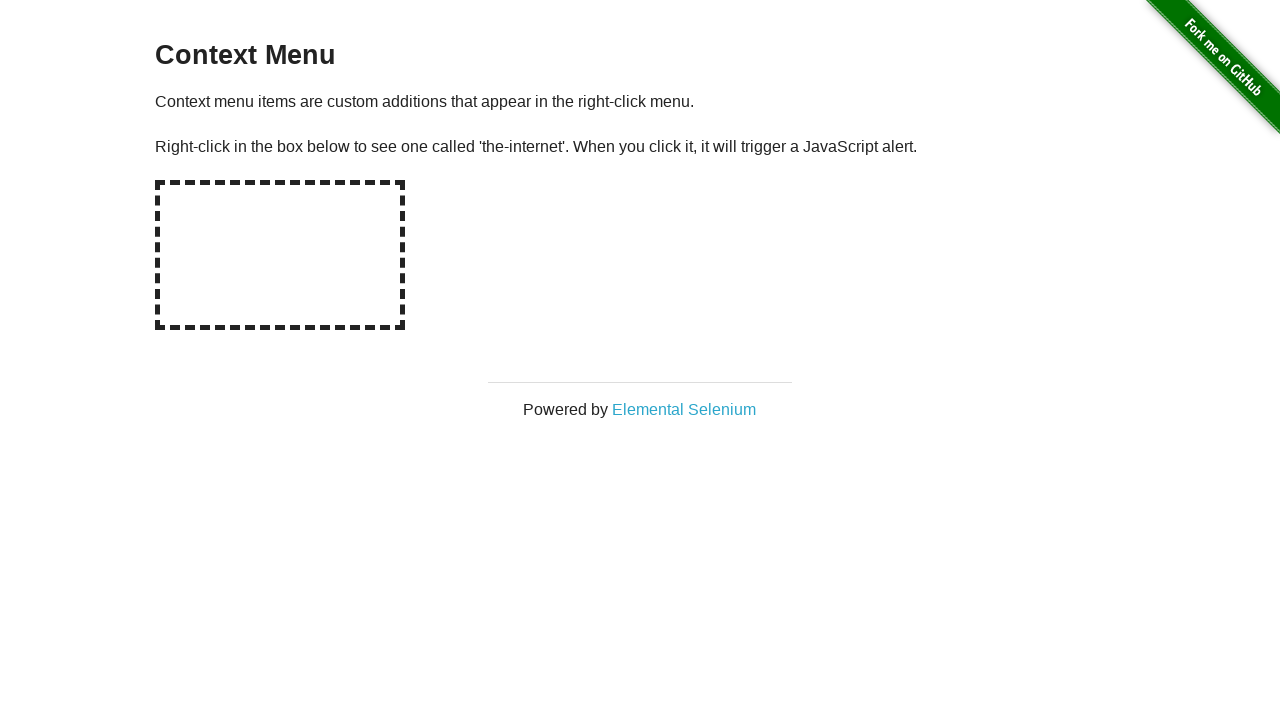

Waited 500ms for dialog to be processed
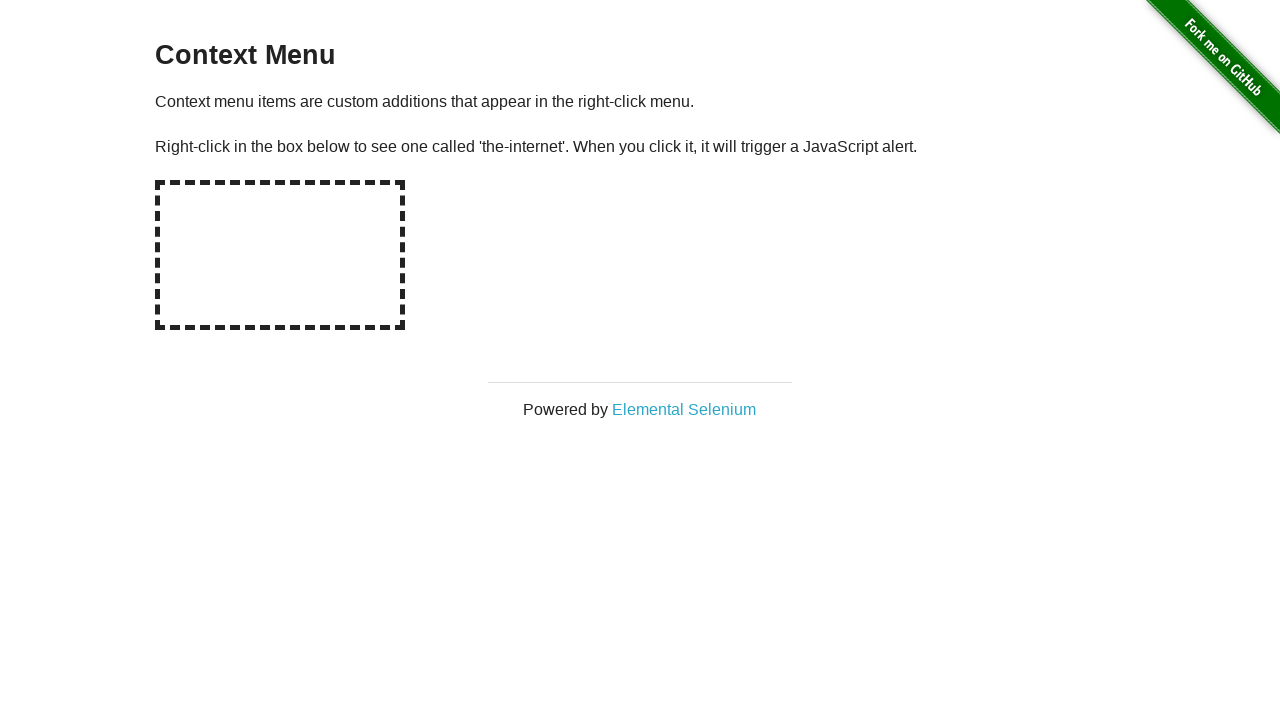

Stored current page URL before opening new tab
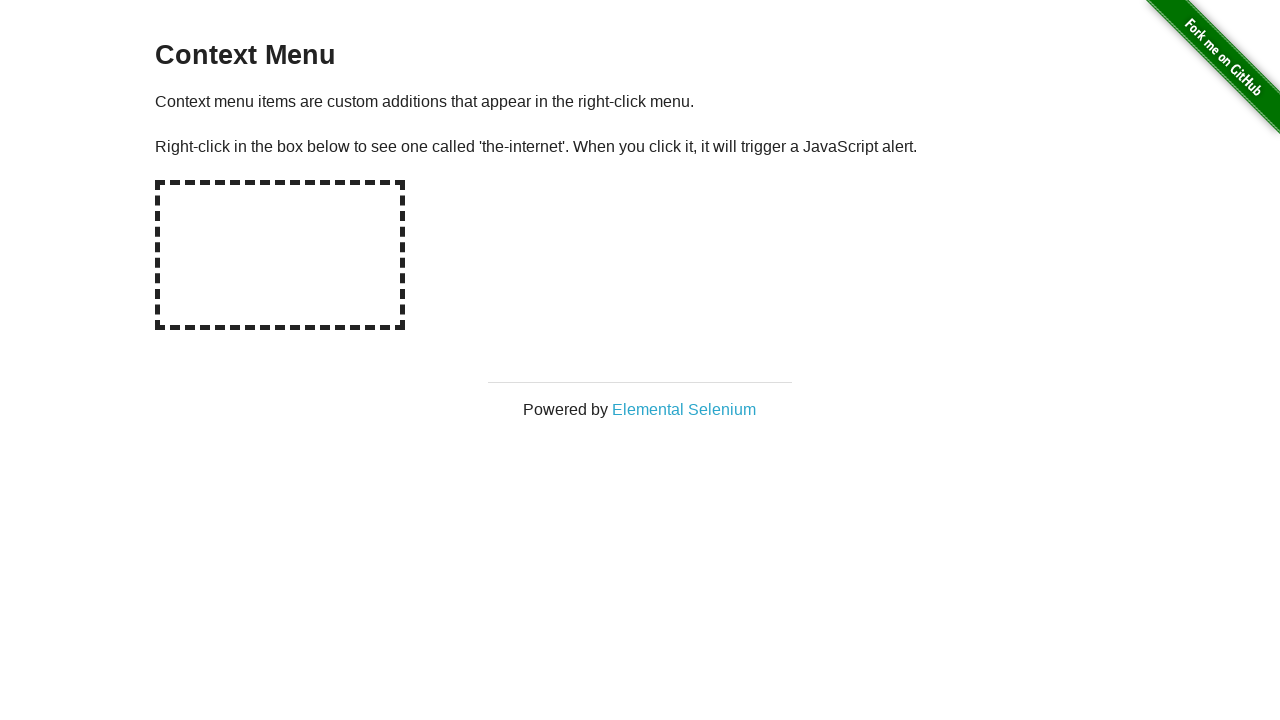

Clicked 'Elemental Selenium' link to open in new tab at (684, 409) on xpath=//a[text()='Elemental Selenium']
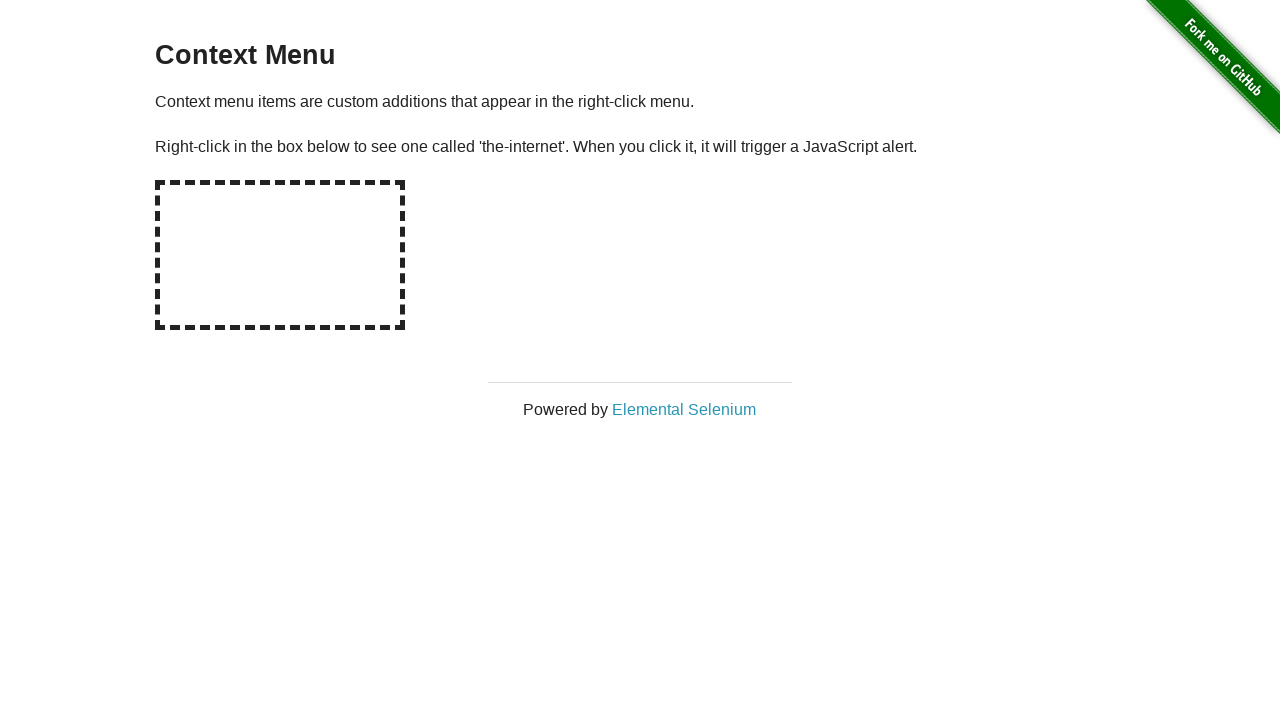

Switched to newly opened tab
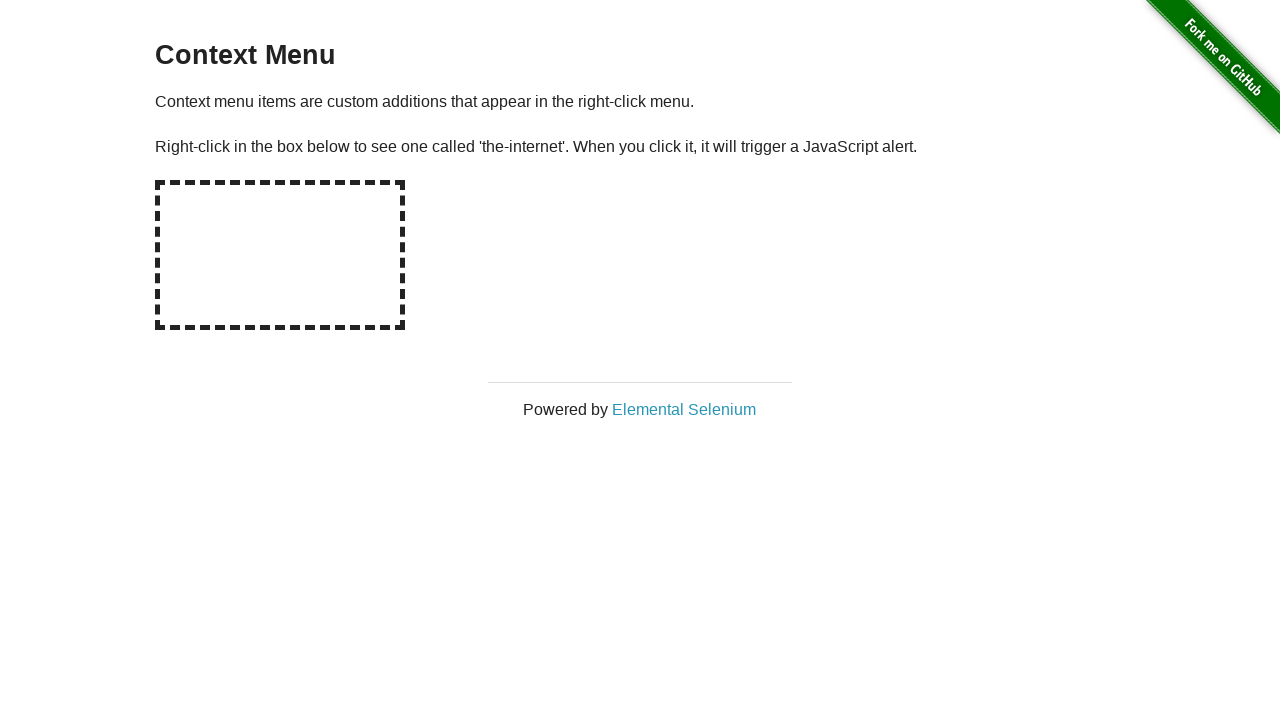

Waited for new page to fully load
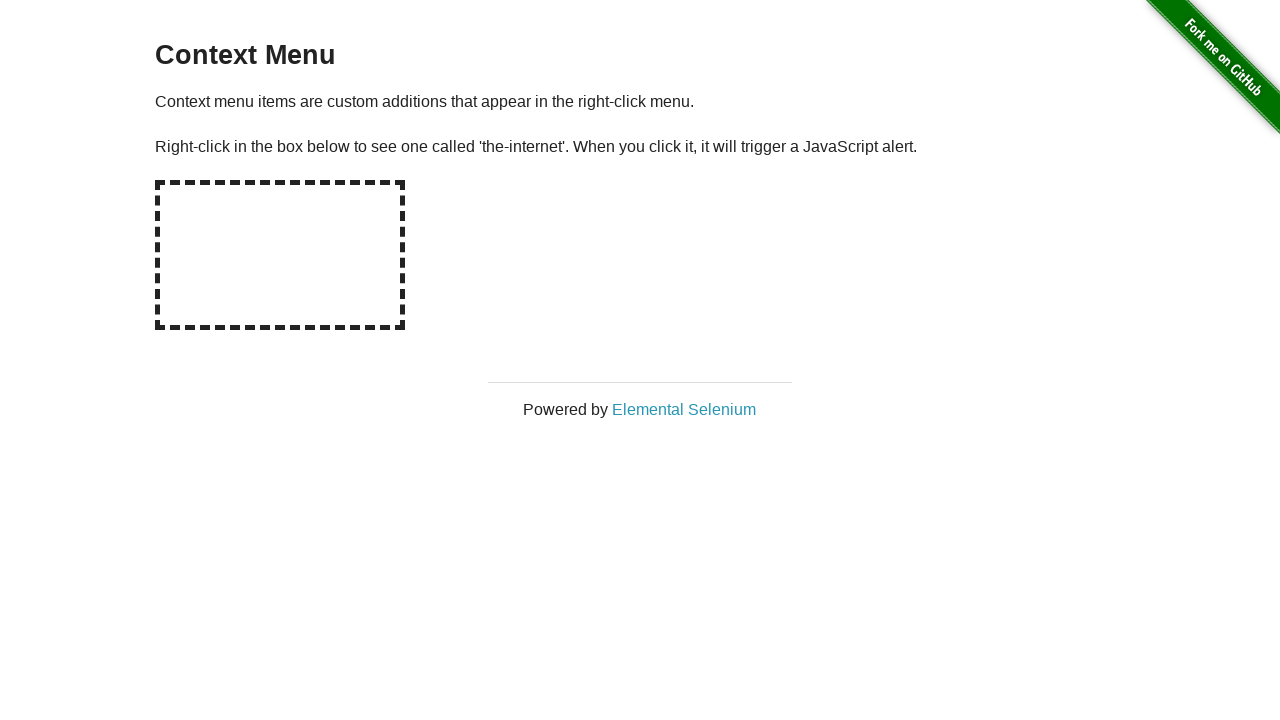

Located h1 heading element on new page
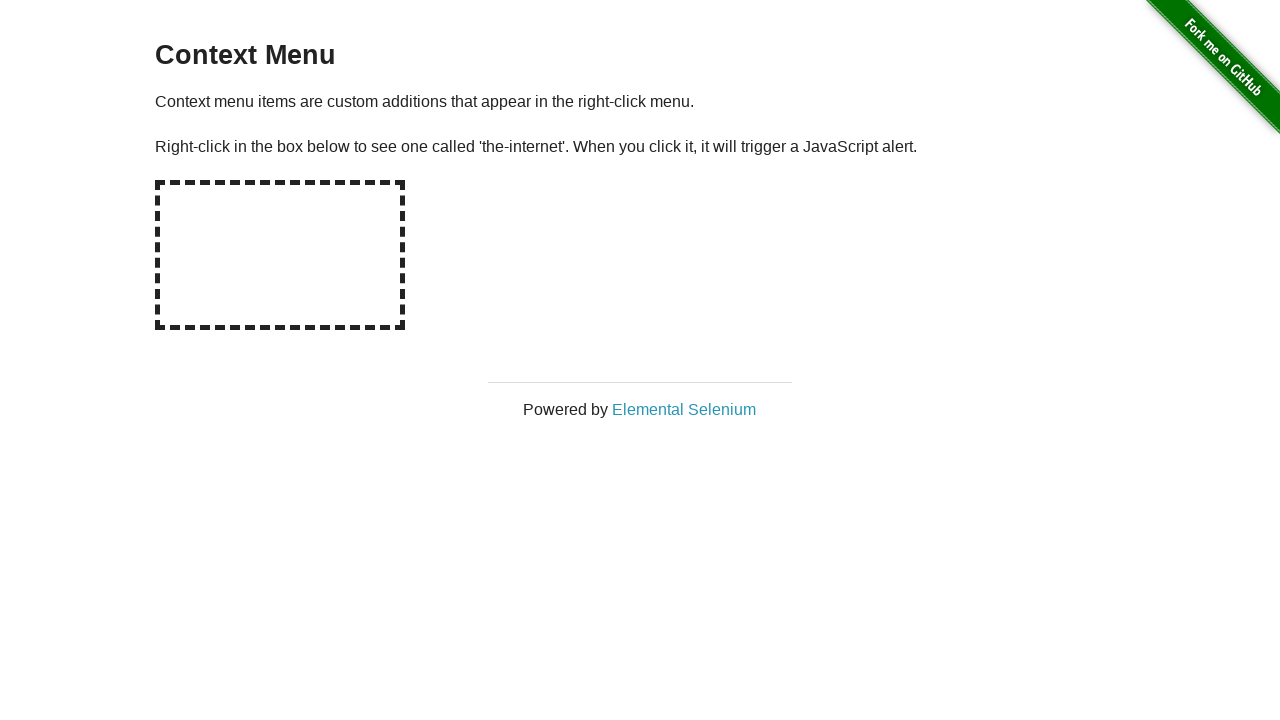

Verified h1 heading is visible on the page
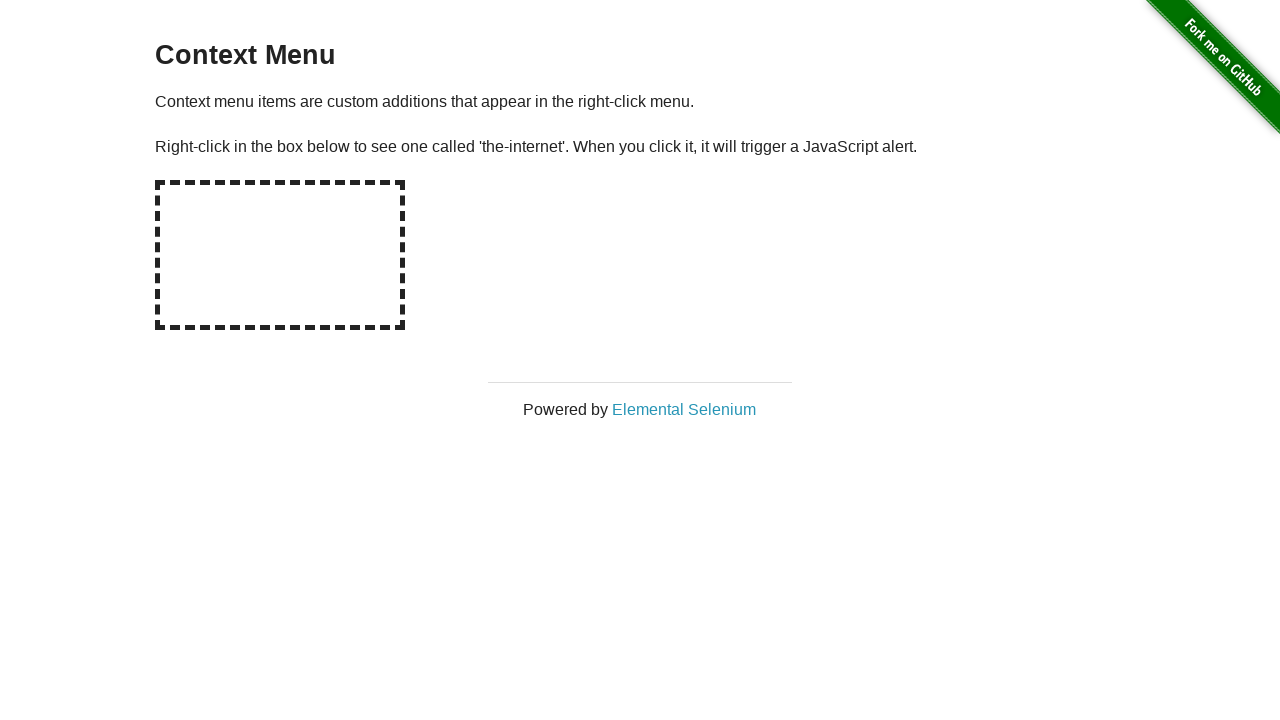

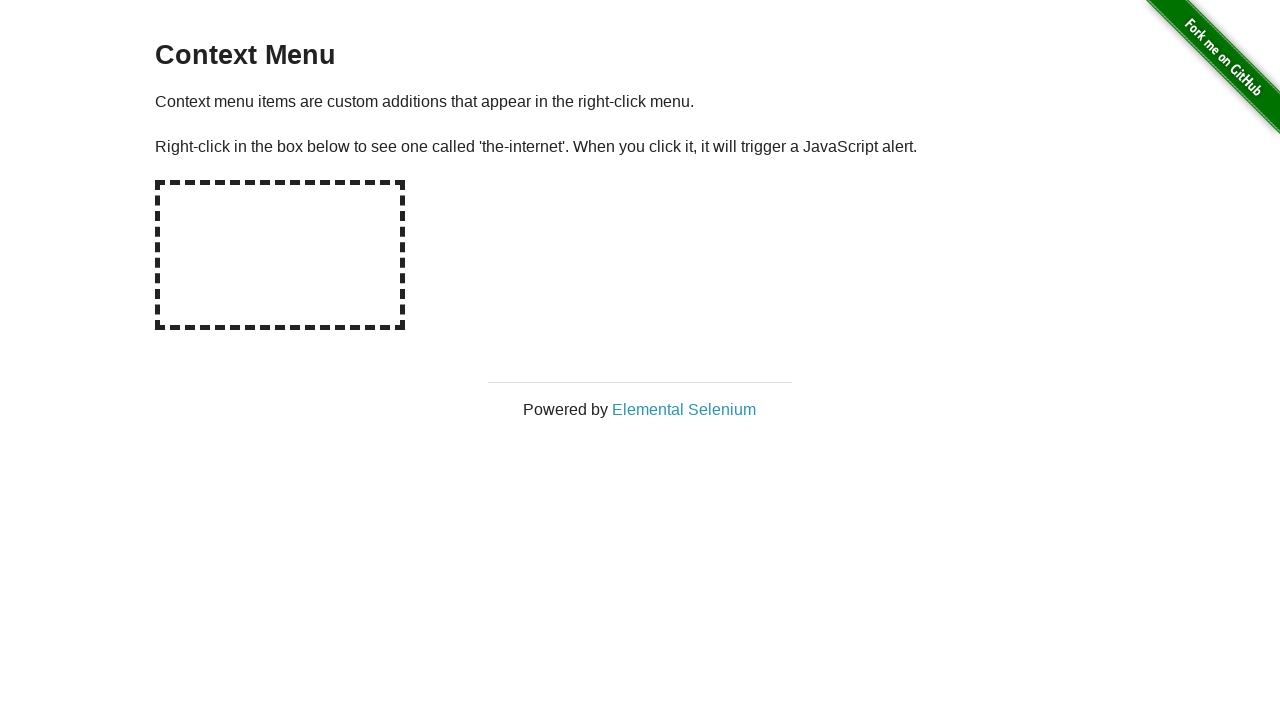